Tests AJAX functionality by clicking a submit button and waiting for dynamically loaded content to appear with the text "I'm late!"

Starting URL: https://v1.training-support.net/selenium/ajax

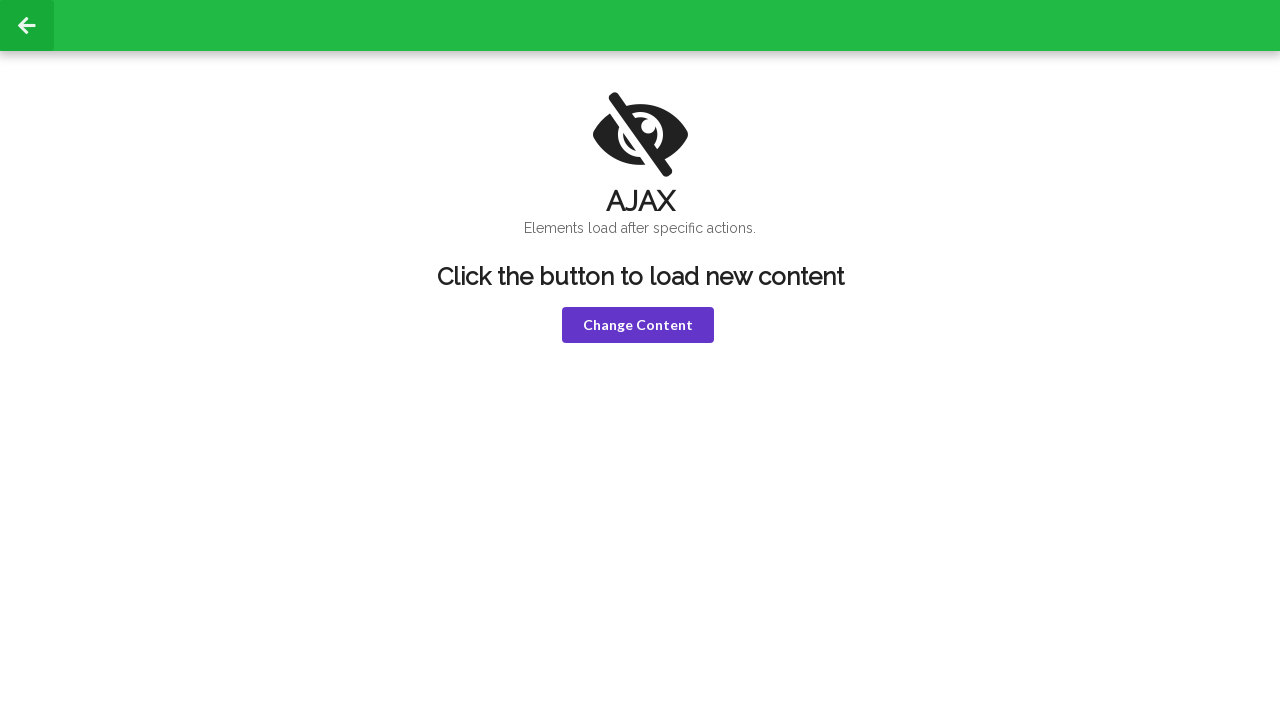

Clicked the violet submit button to trigger AJAX request at (638, 325) on button.ui.violet.button
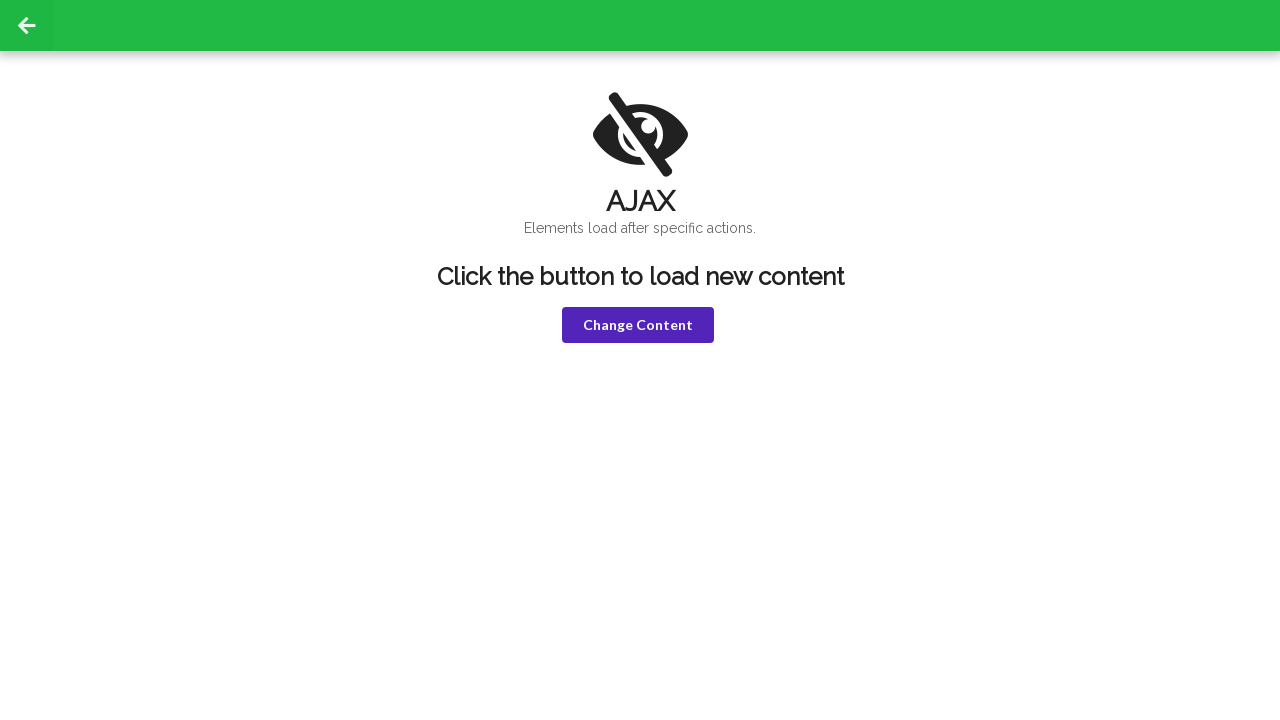

AJAX response loaded - h3 element with text 'I'm late!' appeared
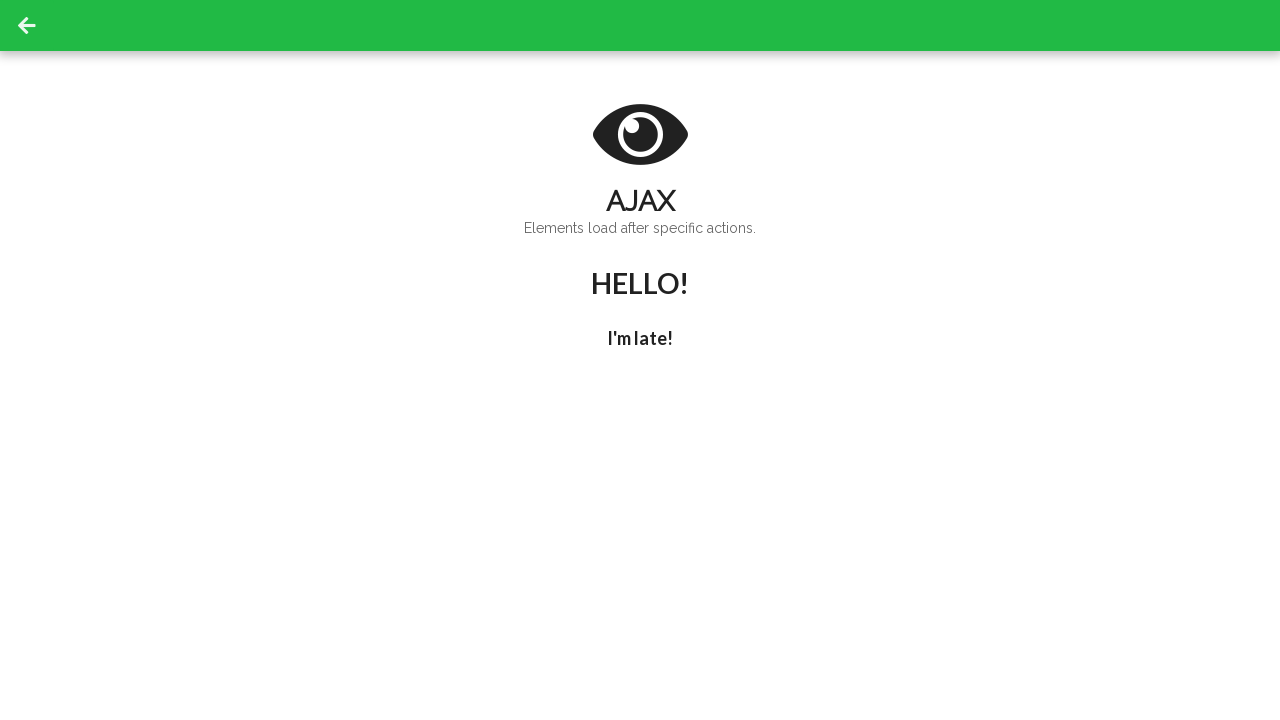

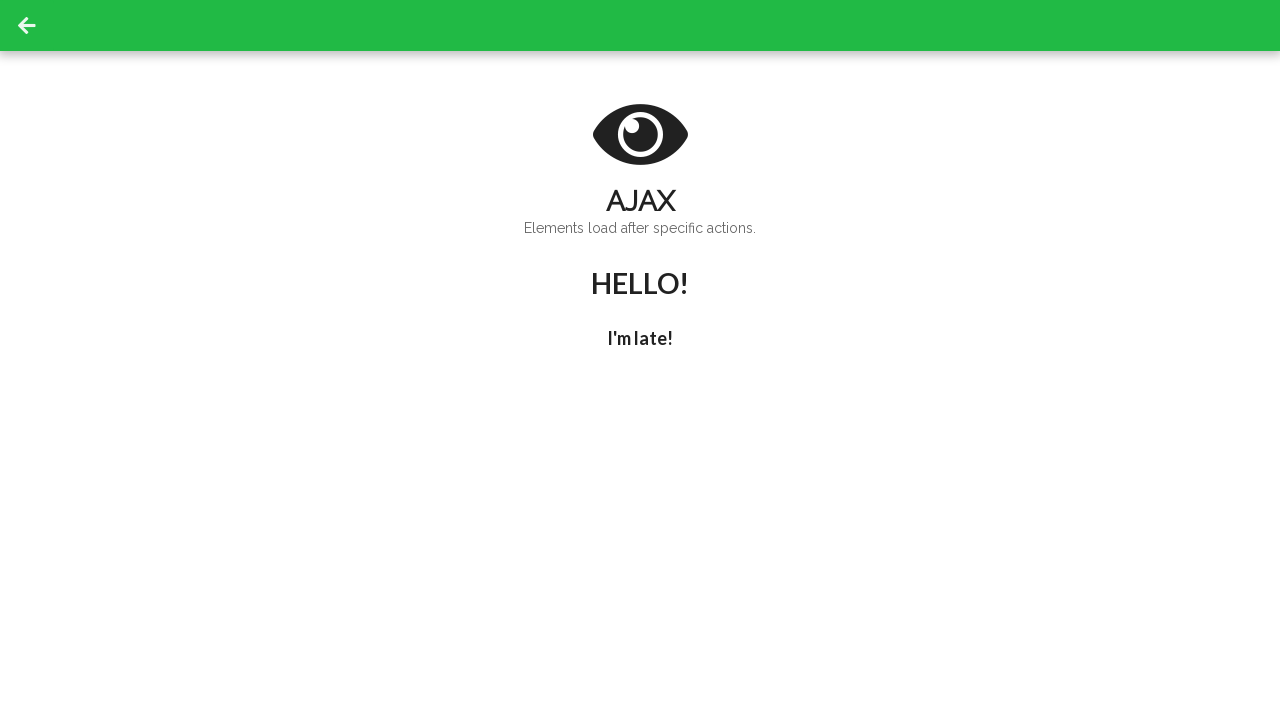